Navigates to WebstaurantStore website and performs a product search by entering a search term and submitting the form

Starting URL: https://www.webstaurantstore.com/

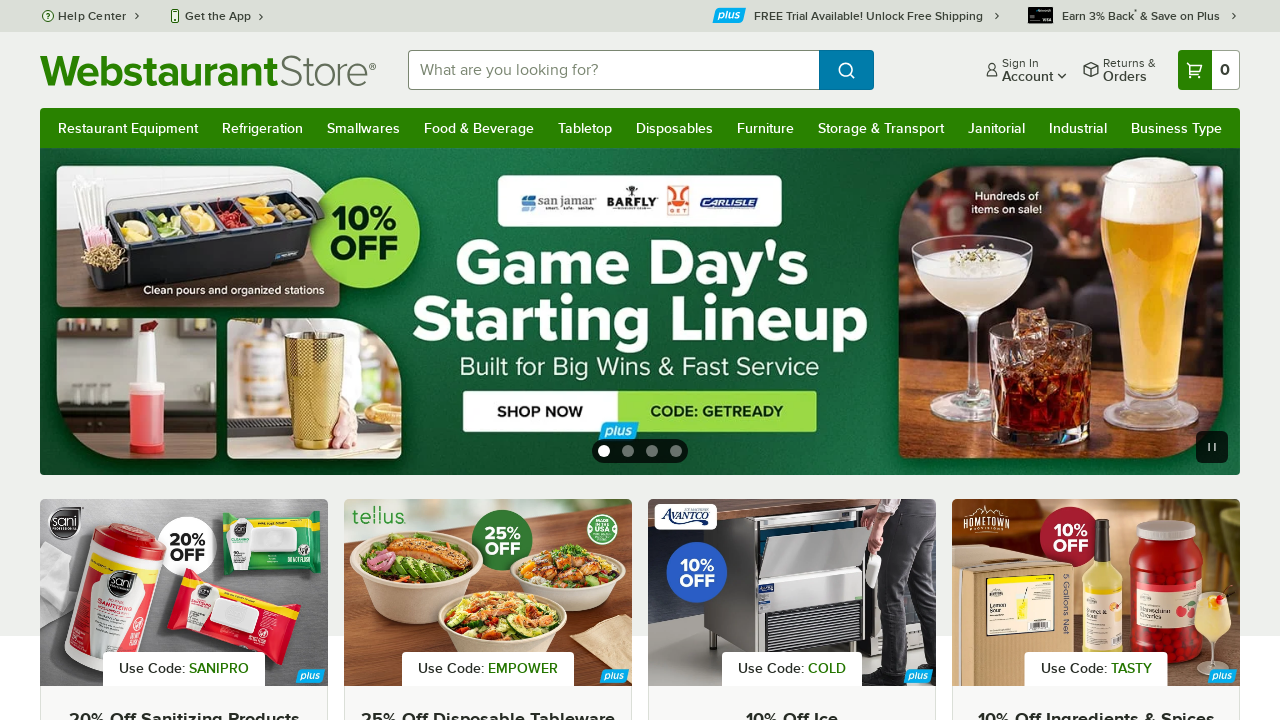

Filled search field with 'stainless steel table' on input[name='searchval']
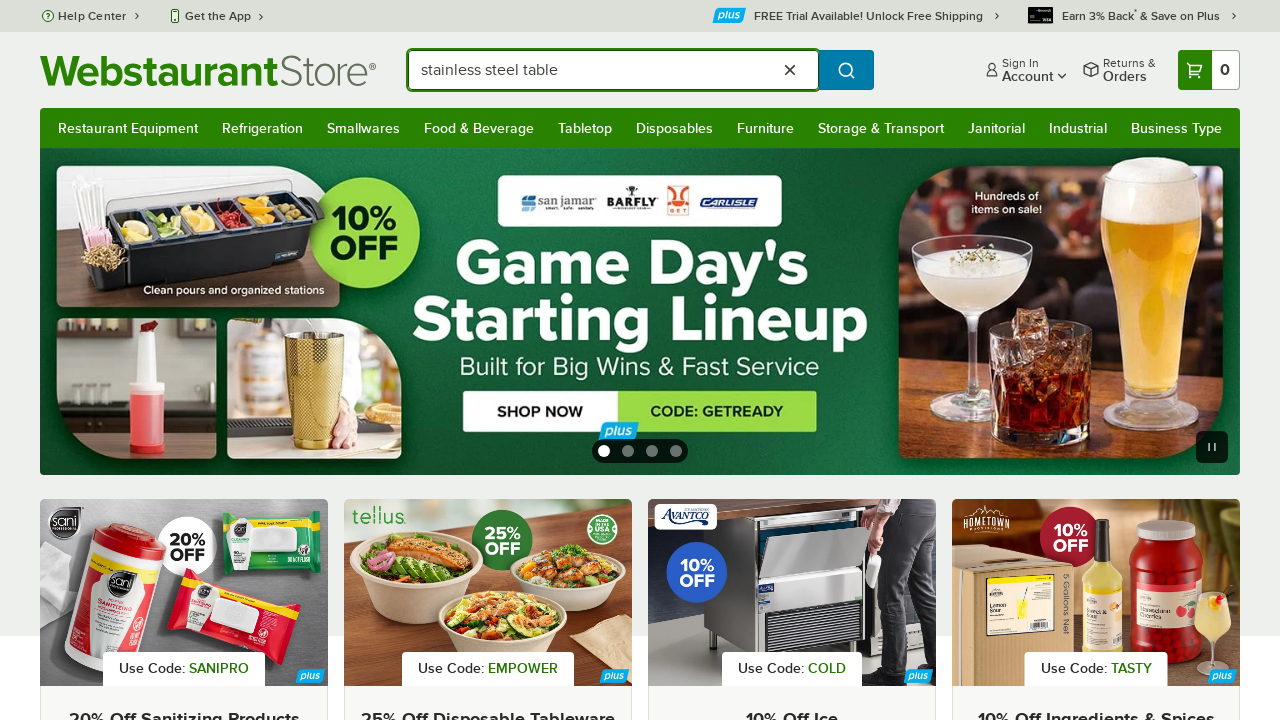

Submitted search form by pressing Enter on input[name='searchval']
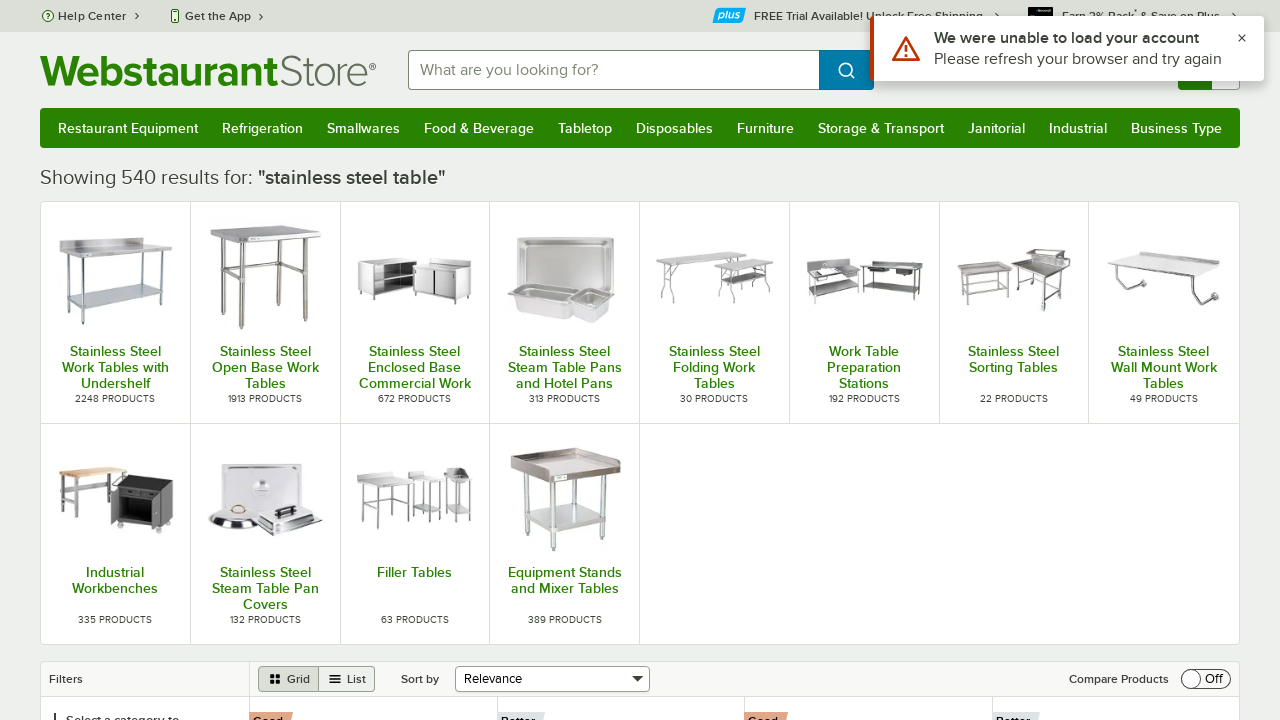

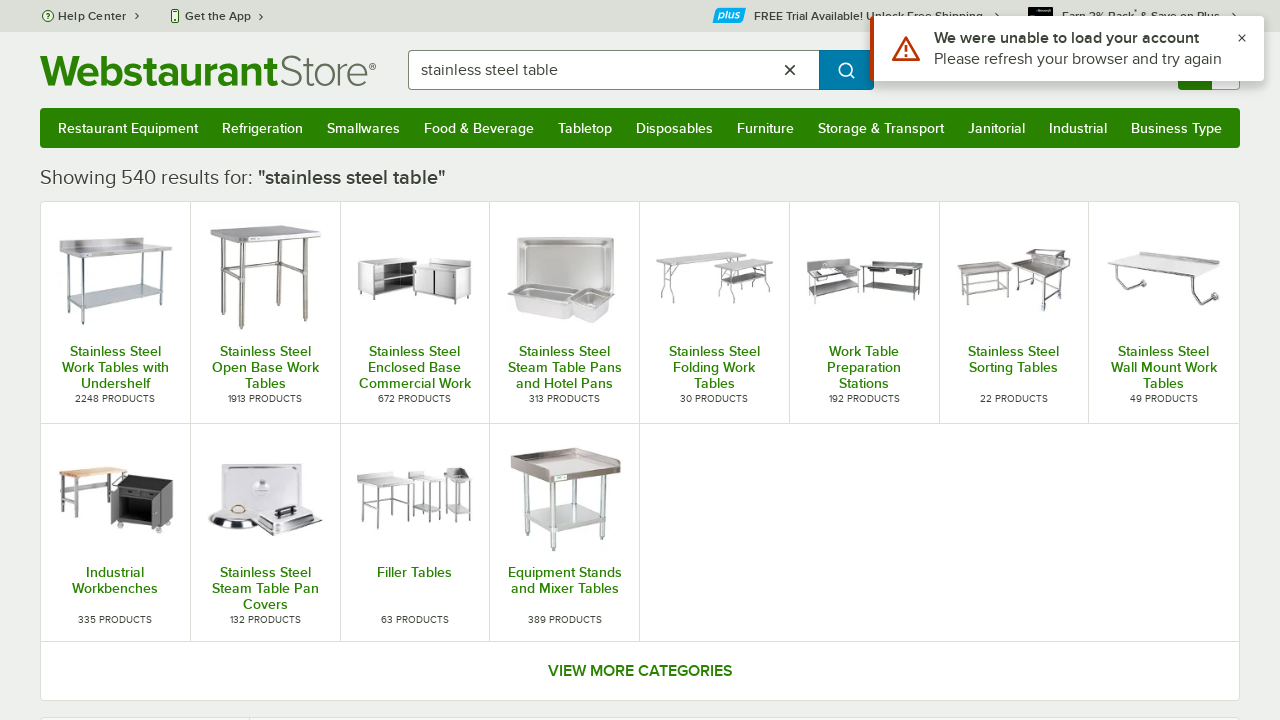